Tests keyboard actions including typing with shift key held down for uppercase text and regular text input

Starting URL: https://bonigarcia.dev/selenium-webdriver-java/web-form.html

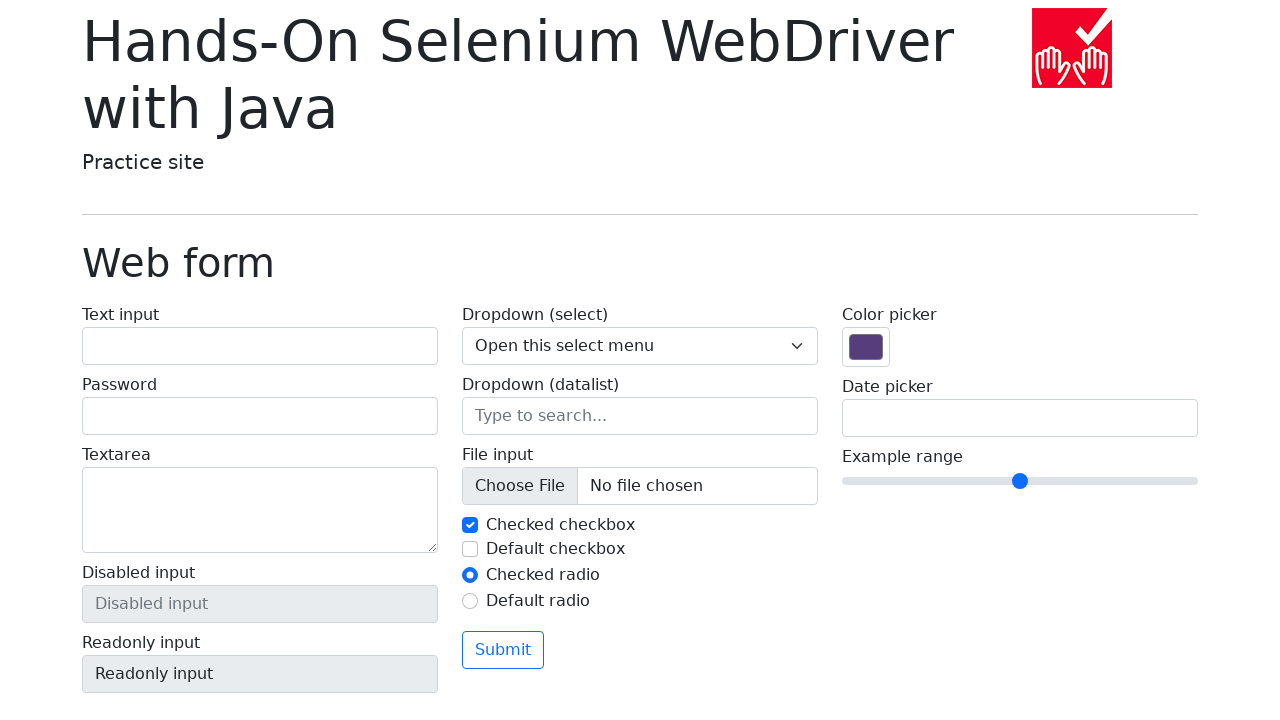

Clicked on text input field with id 'my-text-id' at (260, 346) on #my-text-id
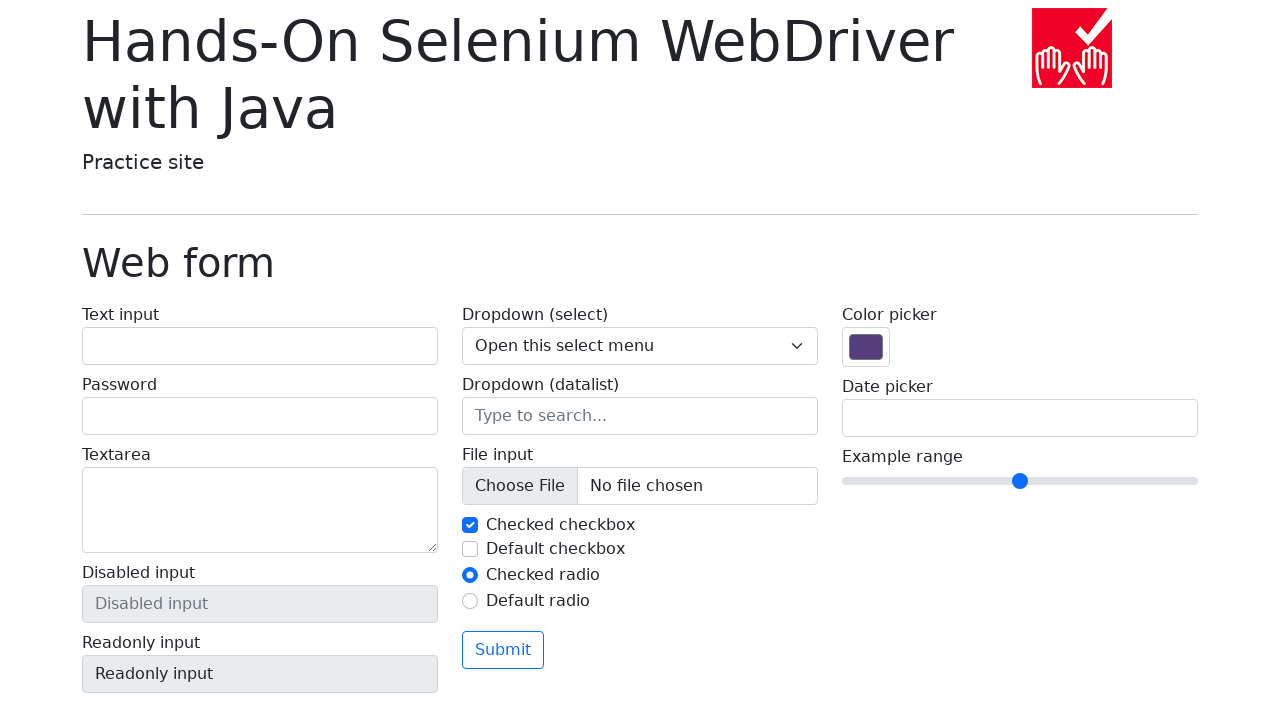

Pressed Shift+U to type uppercase 'U' on #my-text-id
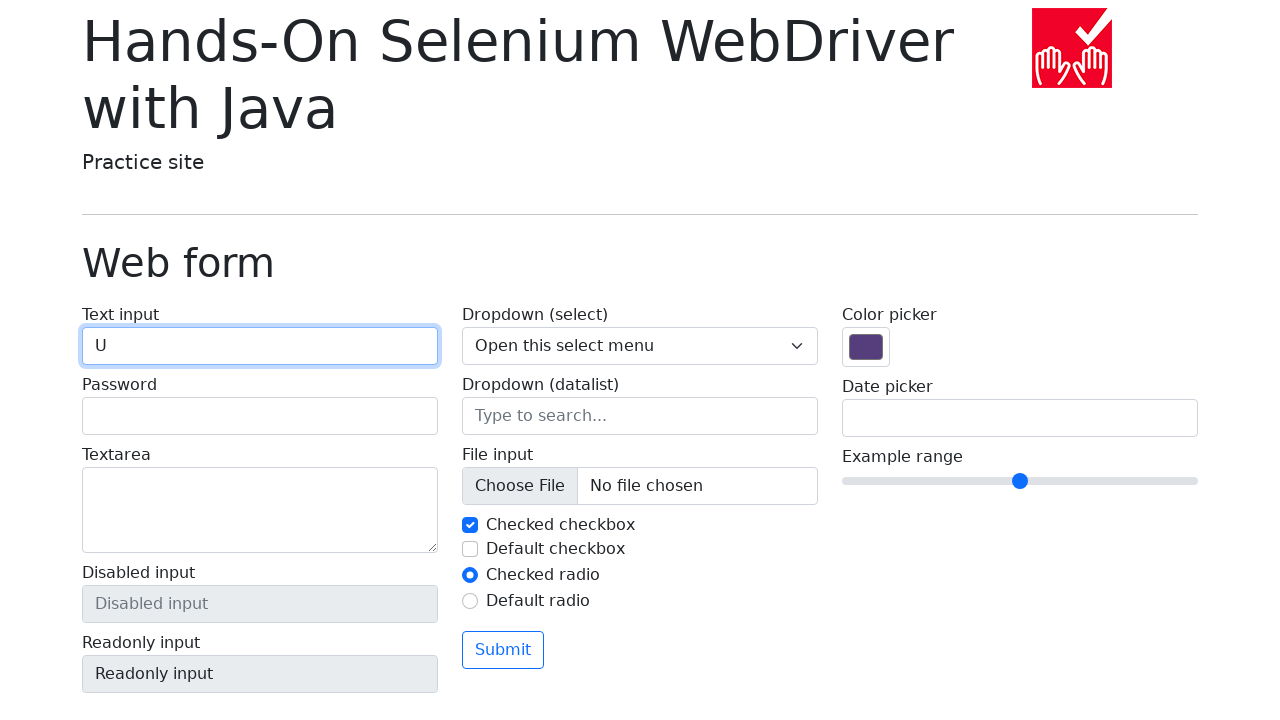

Pressed Shift+P to type uppercase 'P' on #my-text-id
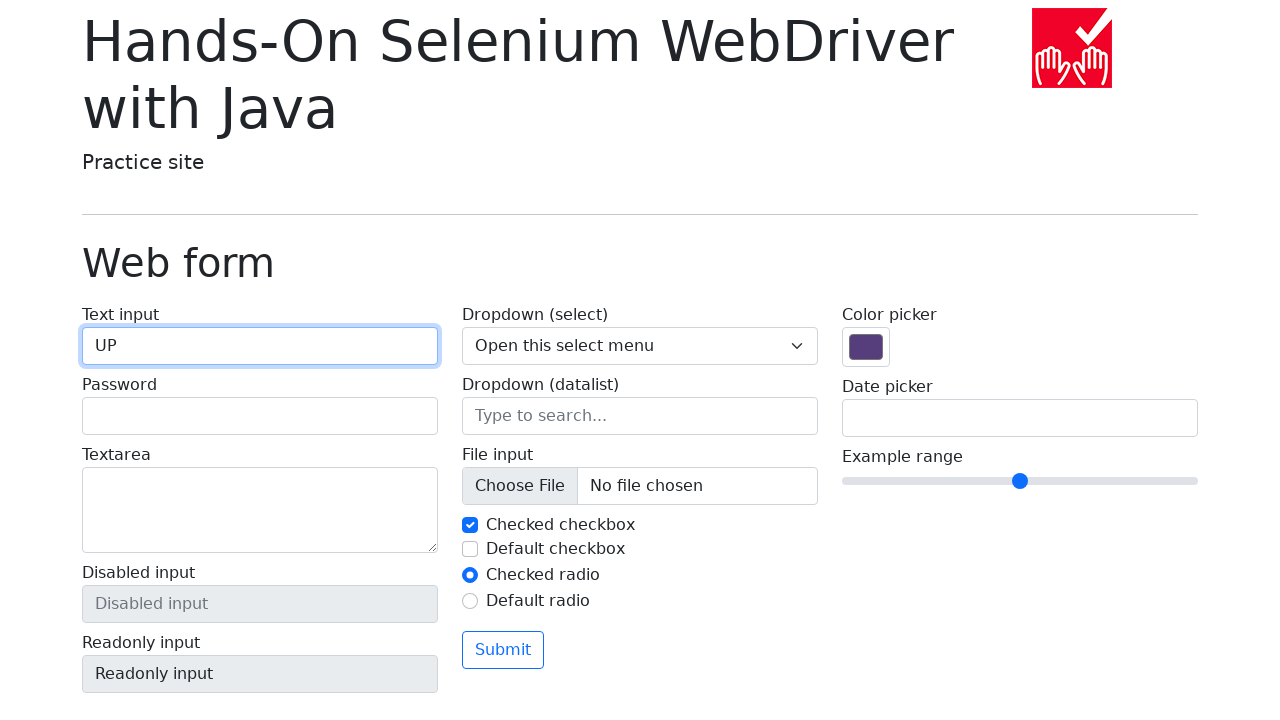

Pressed Shift+P to type uppercase 'P' on #my-text-id
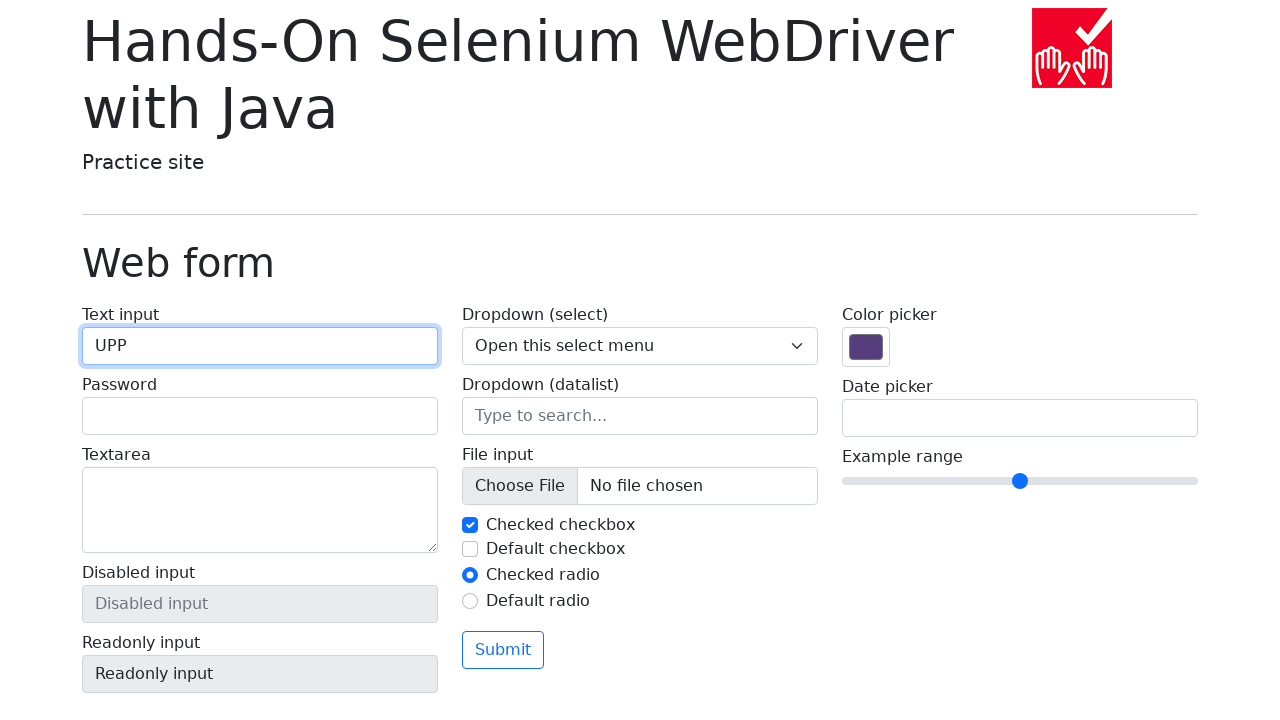

Pressed Shift+E to type uppercase 'E' on #my-text-id
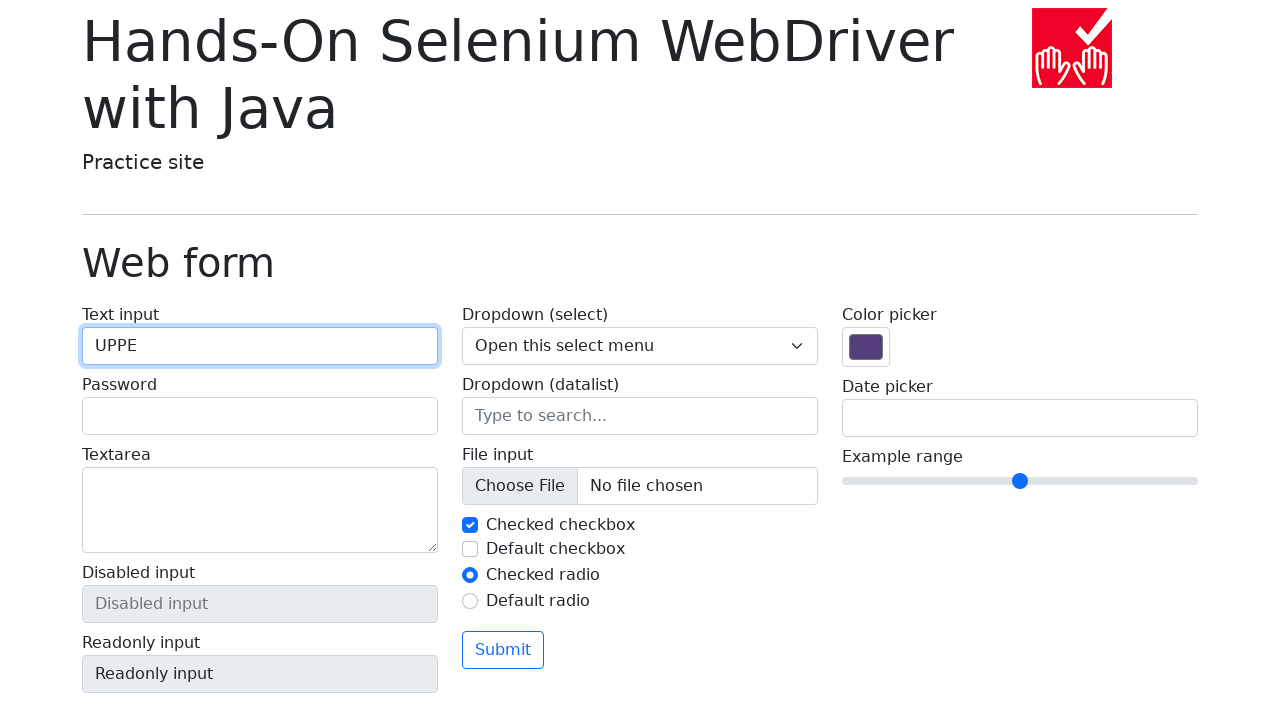

Pressed Shift+R to type uppercase 'R' on #my-text-id
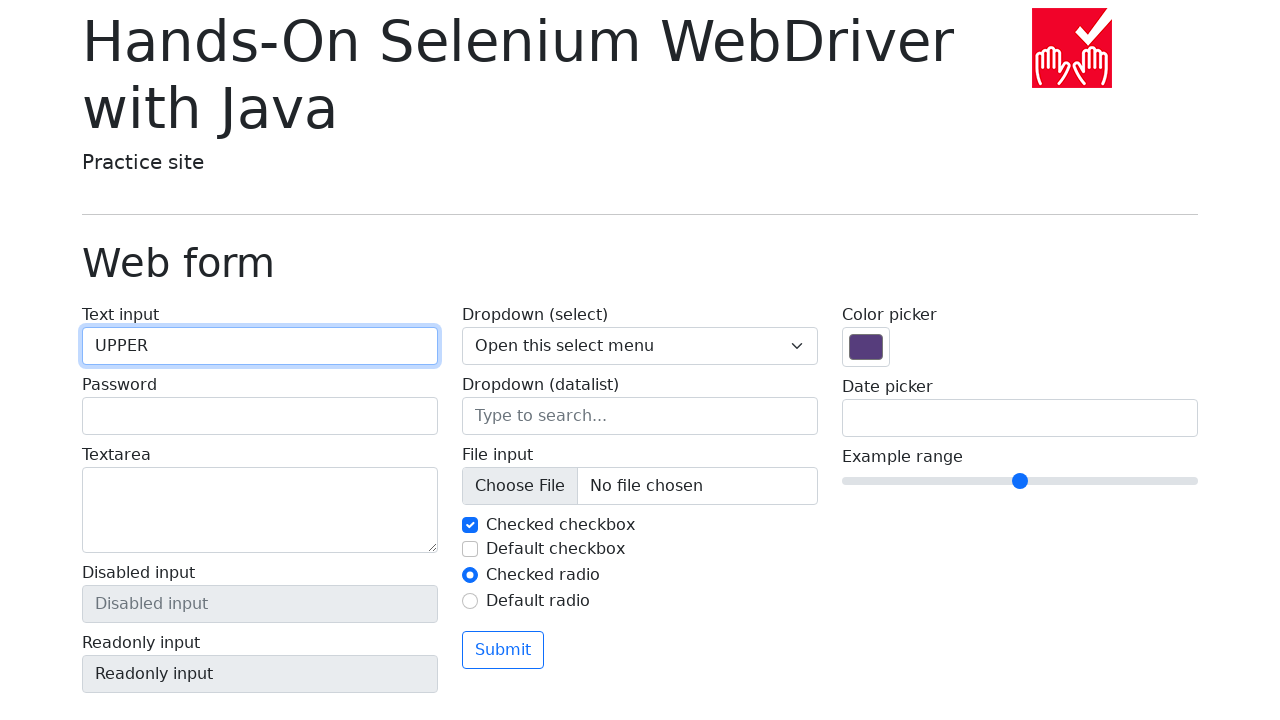

Pressed Shift+Minus to type hyphen with shift on #my-text-id
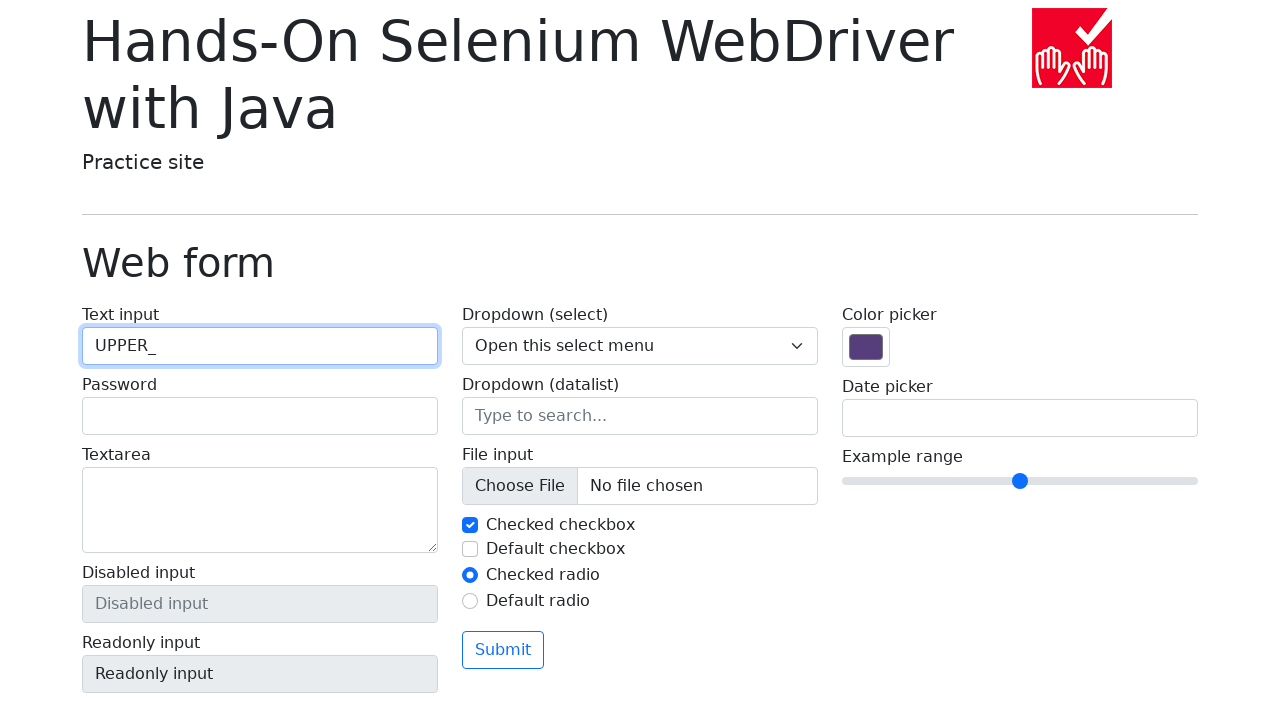

Pressed Shift+C to type uppercase 'C' on #my-text-id
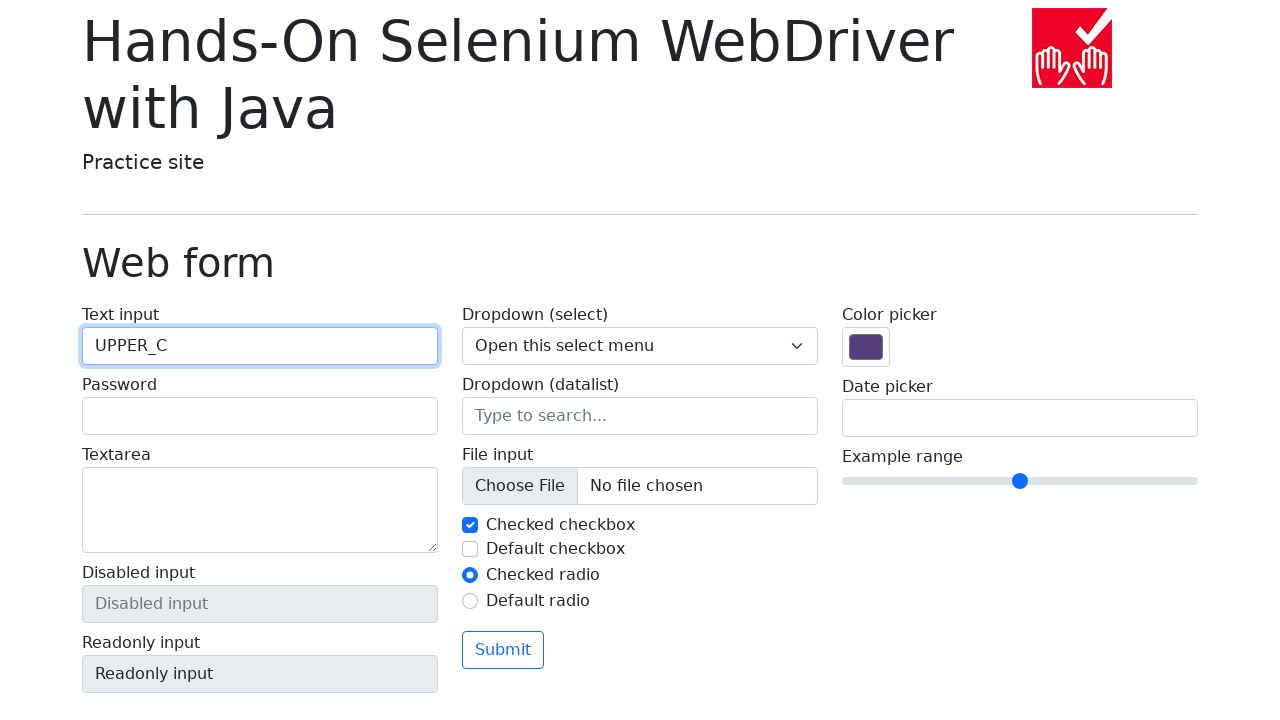

Pressed Shift+A to type uppercase 'A' on #my-text-id
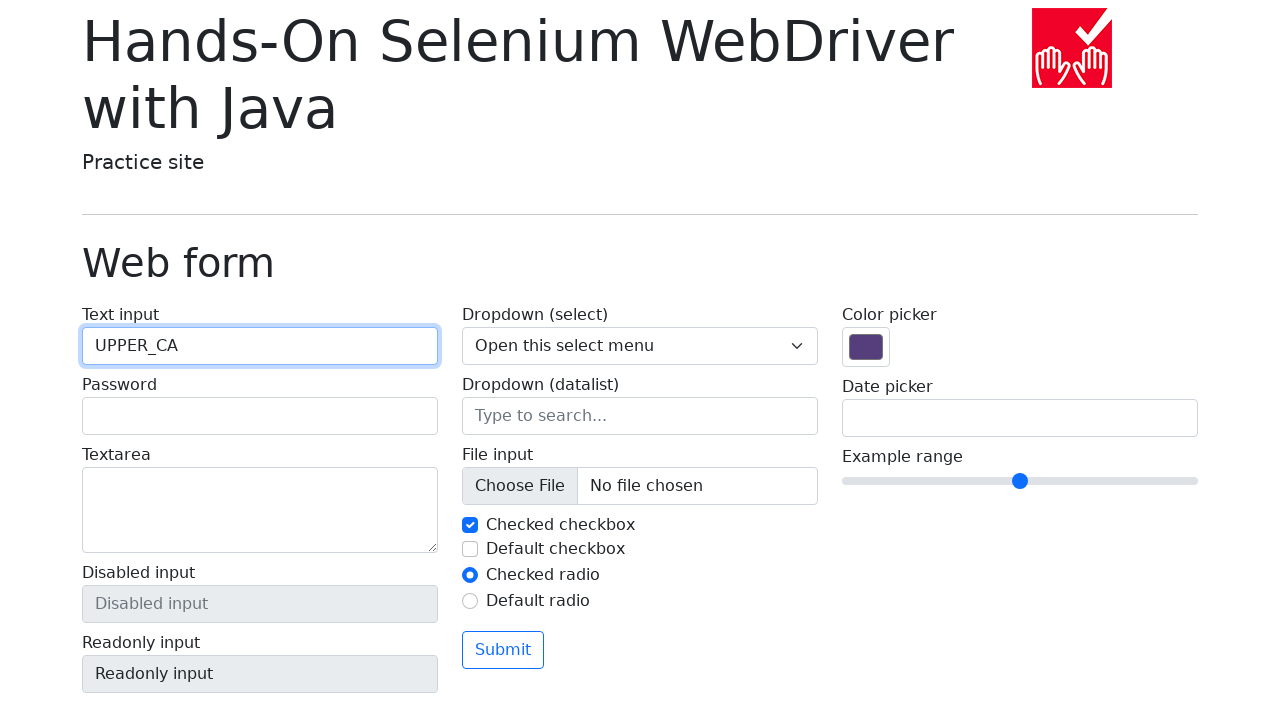

Pressed Shift+S to type uppercase 'S' on #my-text-id
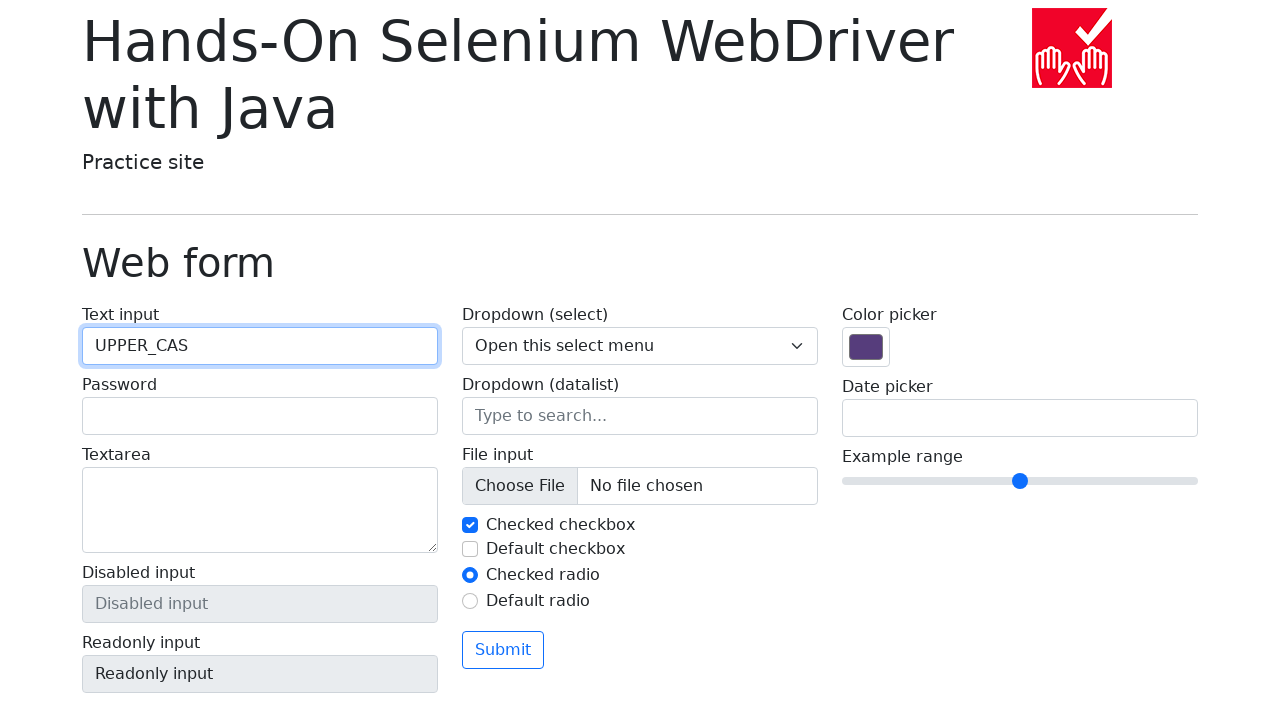

Pressed Shift+E to type uppercase 'E' on #my-text-id
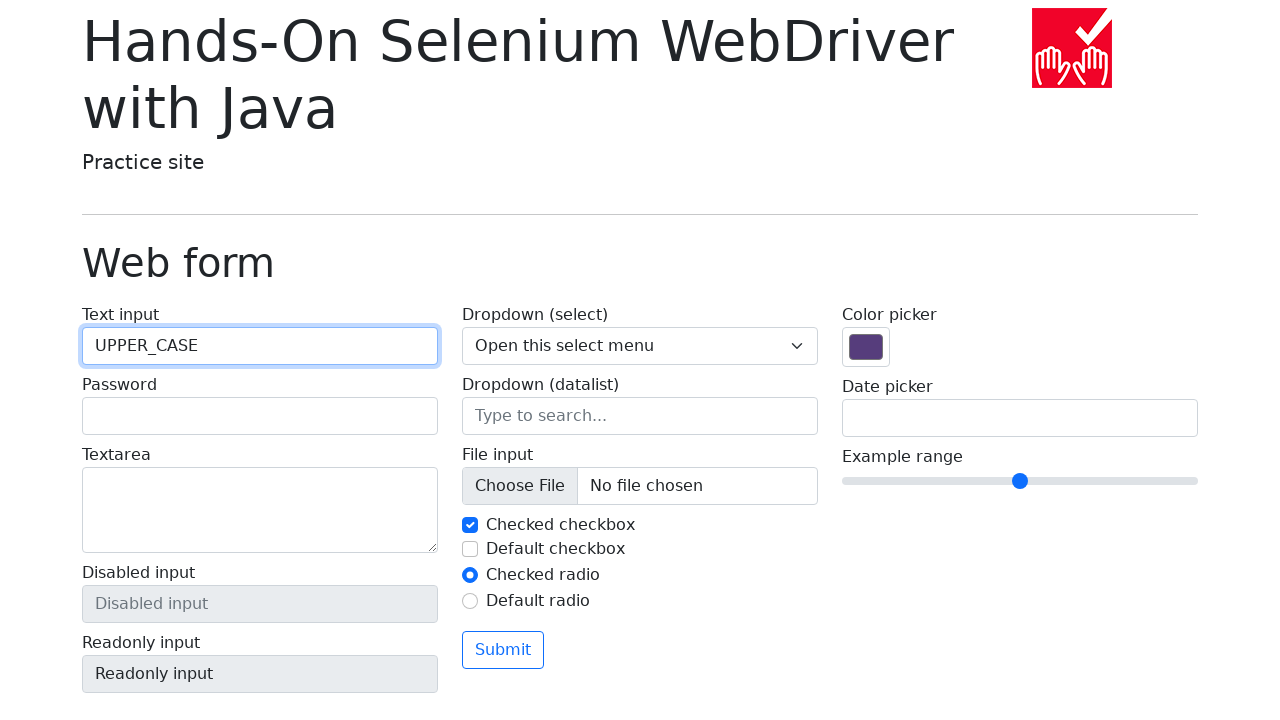

Typed lowercase text 'lower-case' into input field on #my-text-id
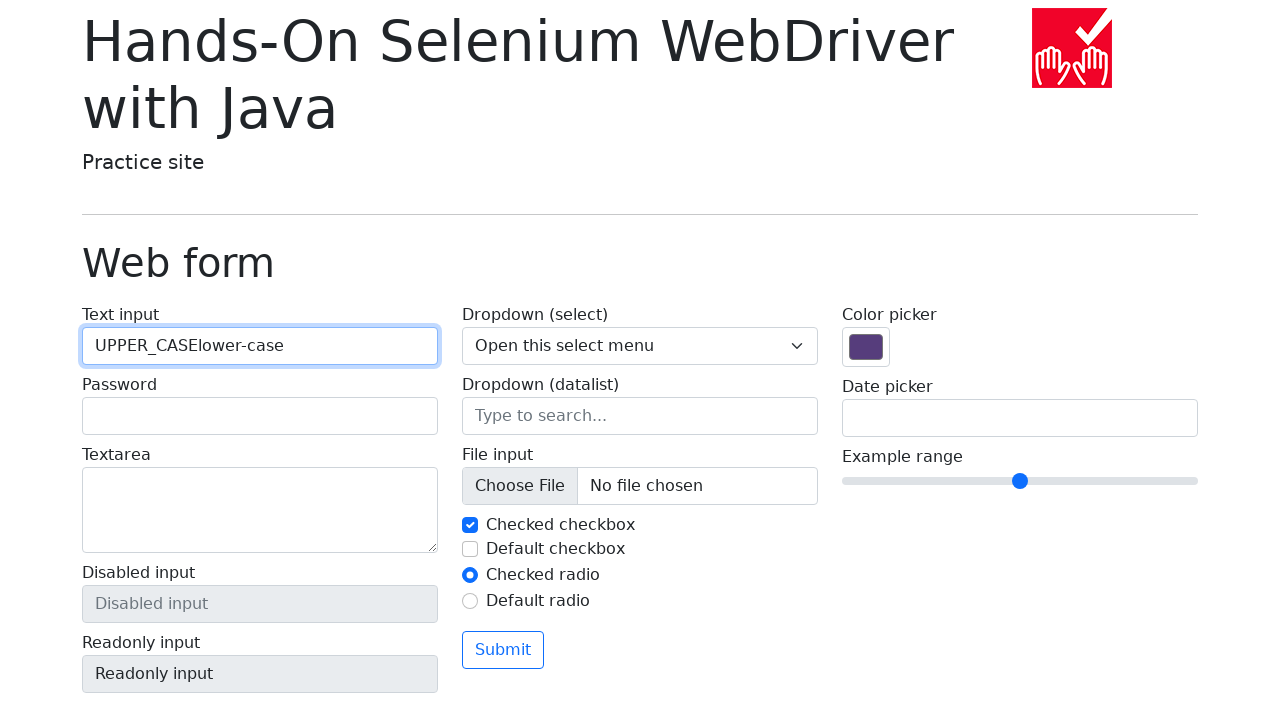

Waited for 1000 milliseconds
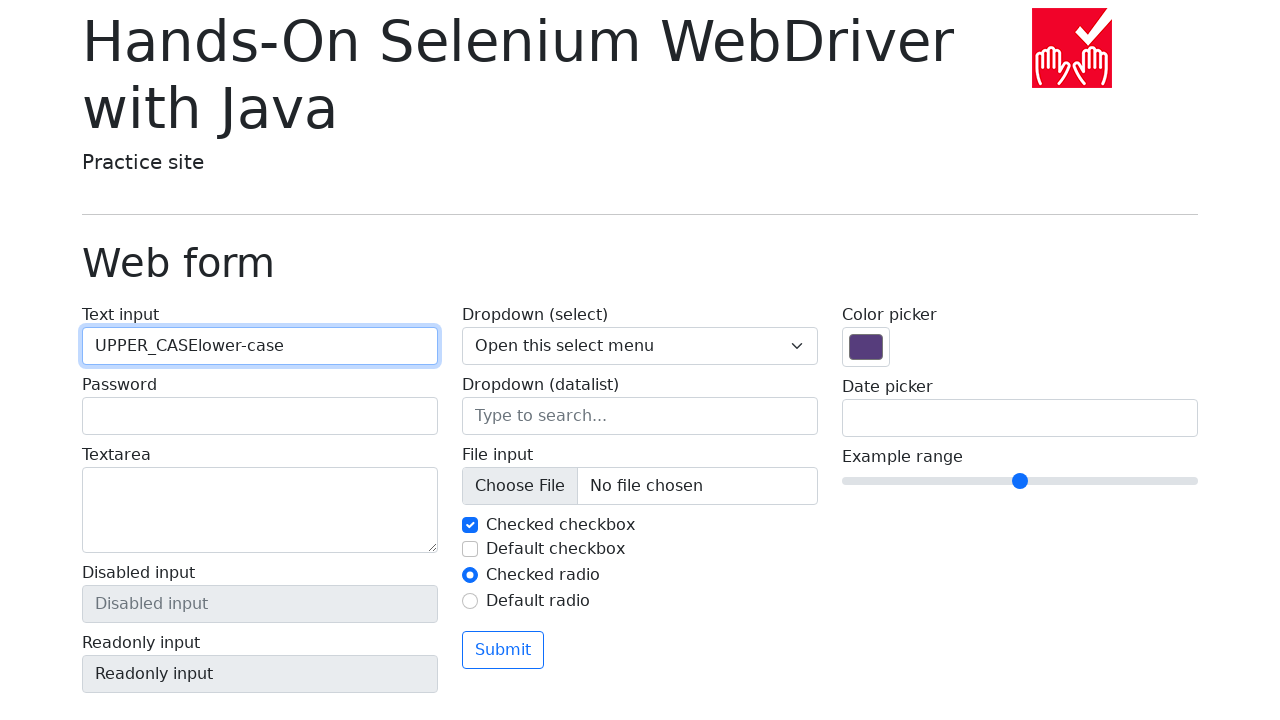

Filled password field with 'admin123' on input[name='my-password']
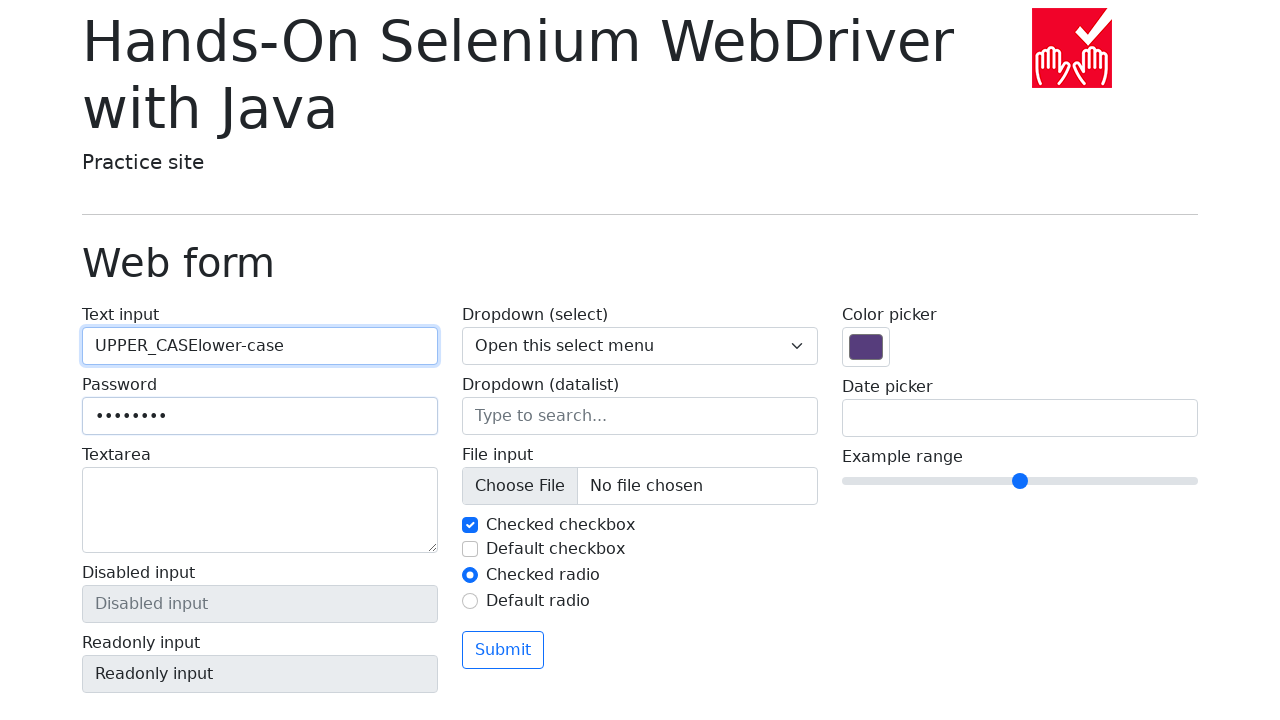

Waited for 1000 milliseconds
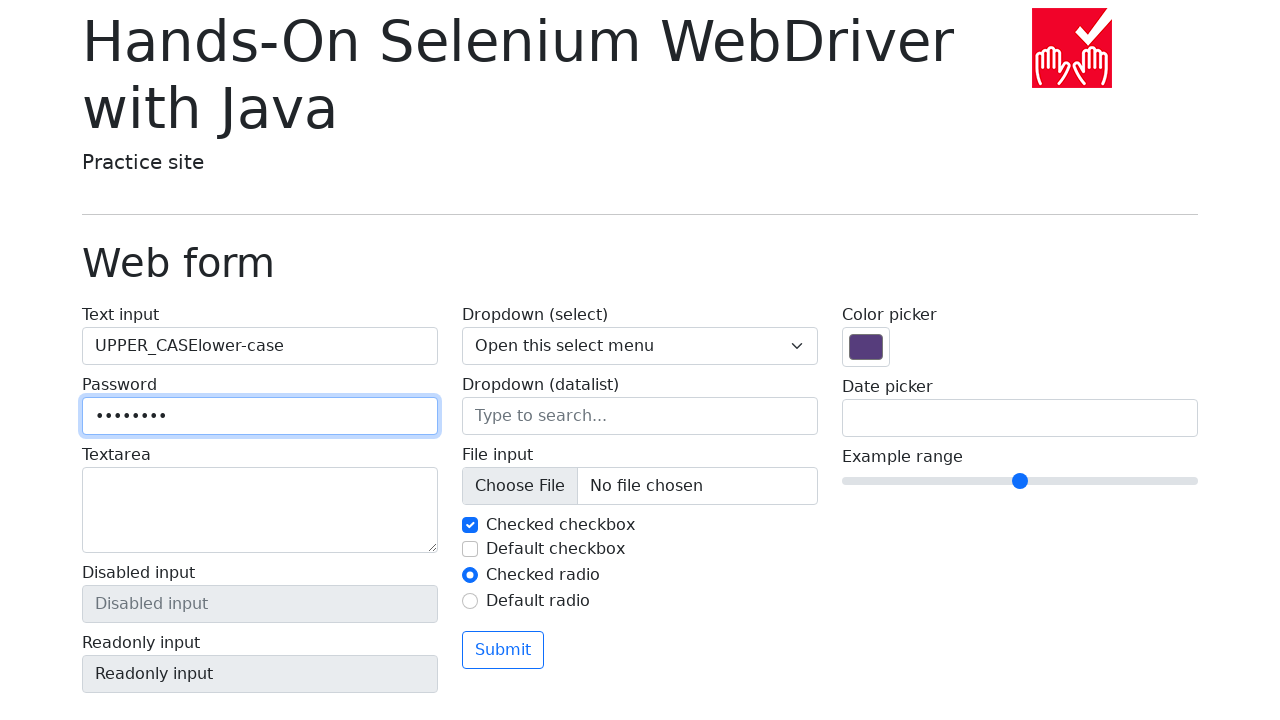

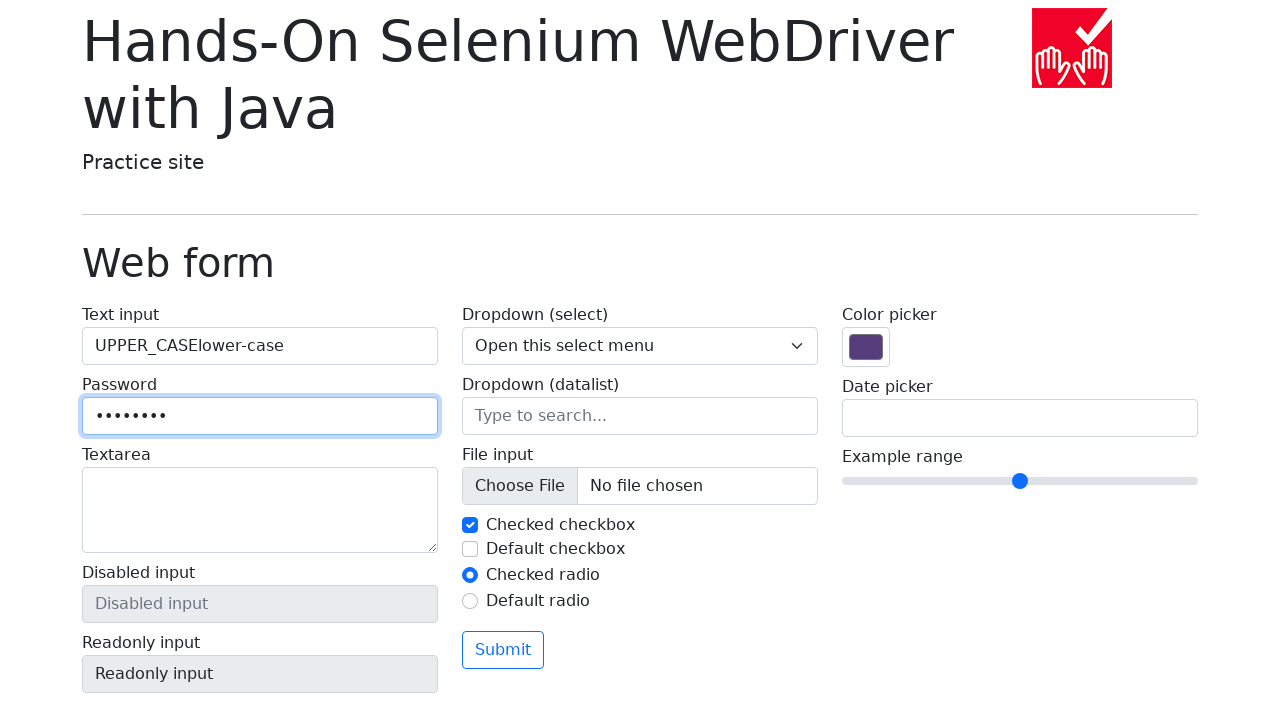